Navigates to Purplle website and verifies the page loads correctly

Starting URL: https://www.purplle.com/

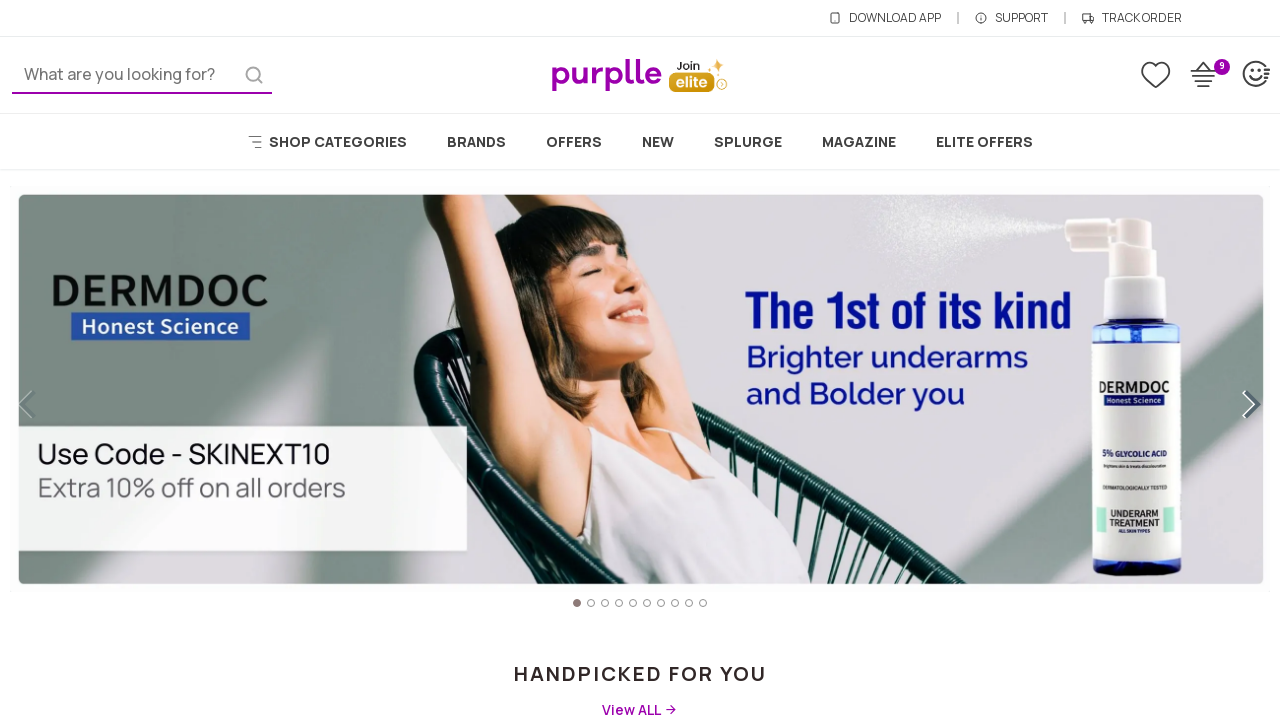

Navigated to Purplle website
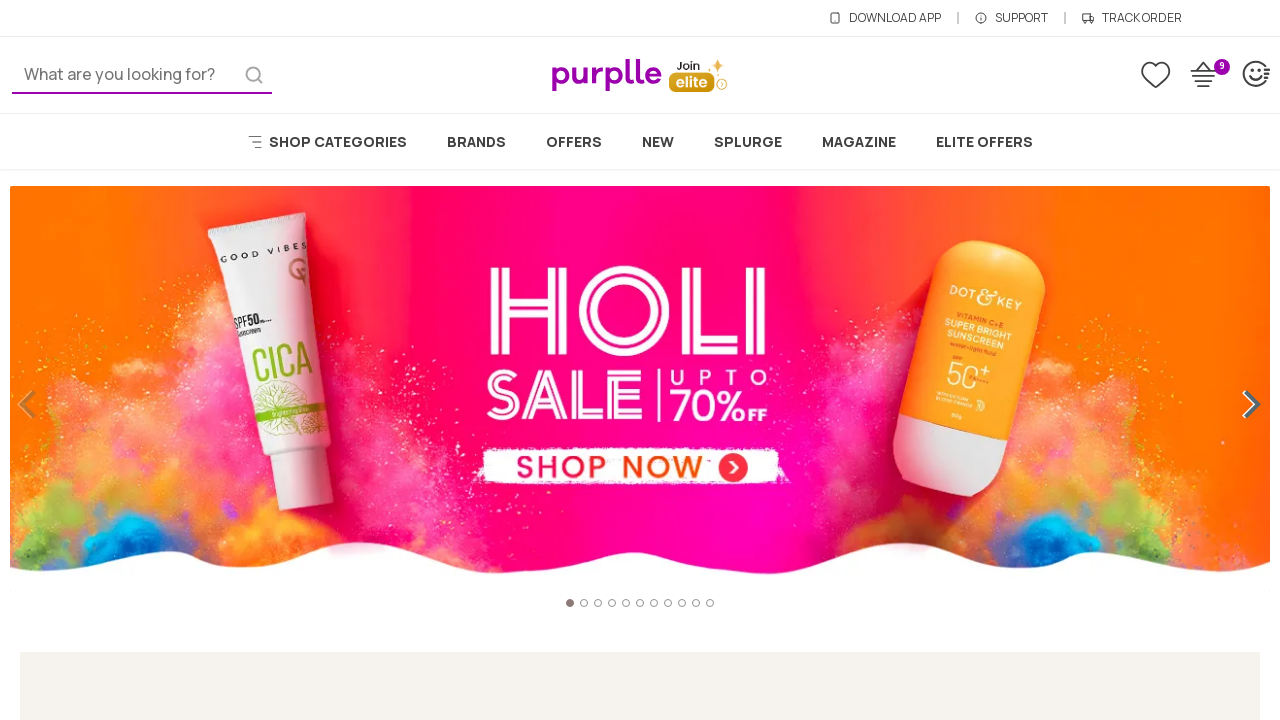

Verified current URL starts with https://www.purplle.com/
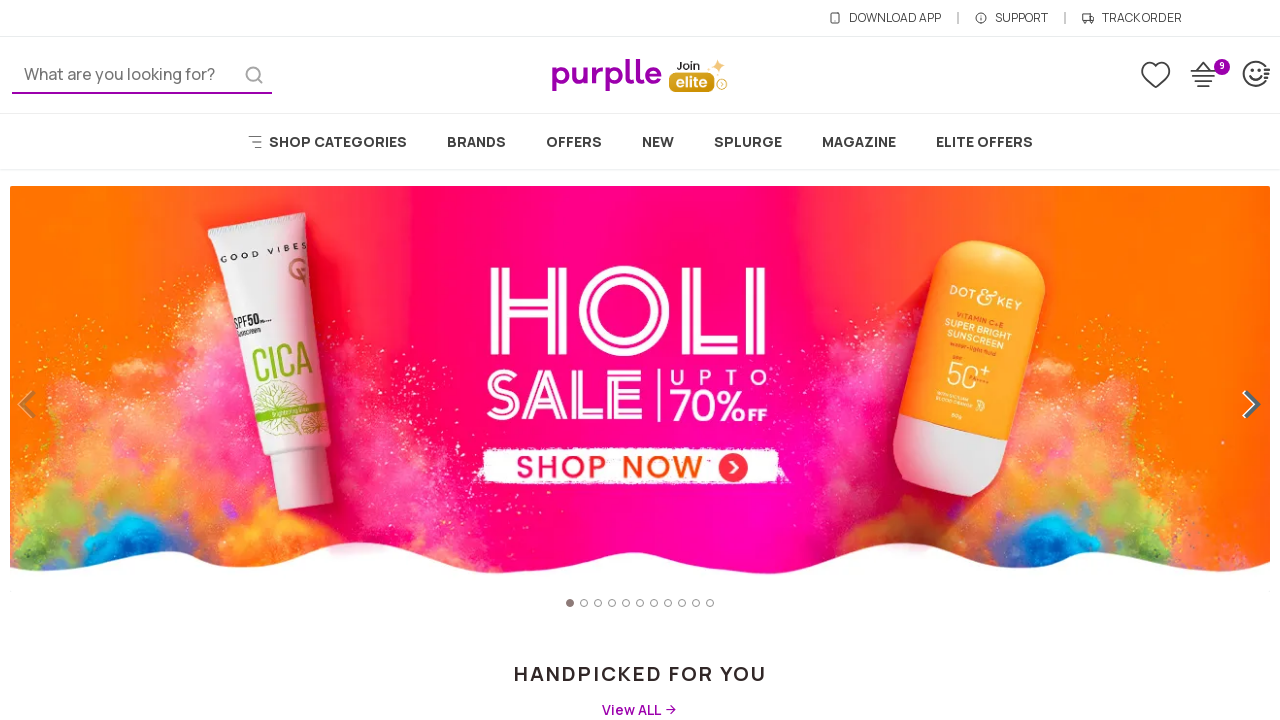

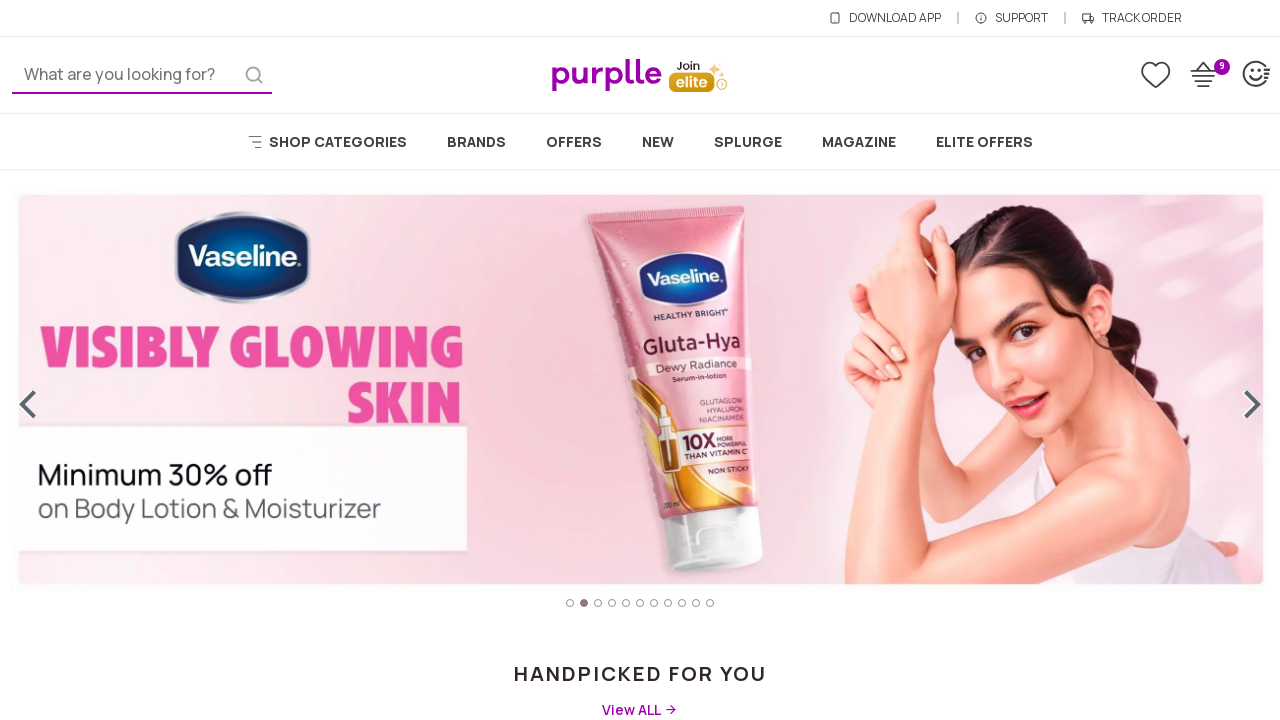